Tests language change functionality on the OWASP Juice Shop demo site by selecting a different language from the language selector dropdown

Starting URL: https://demo.owasp-juice.shop/

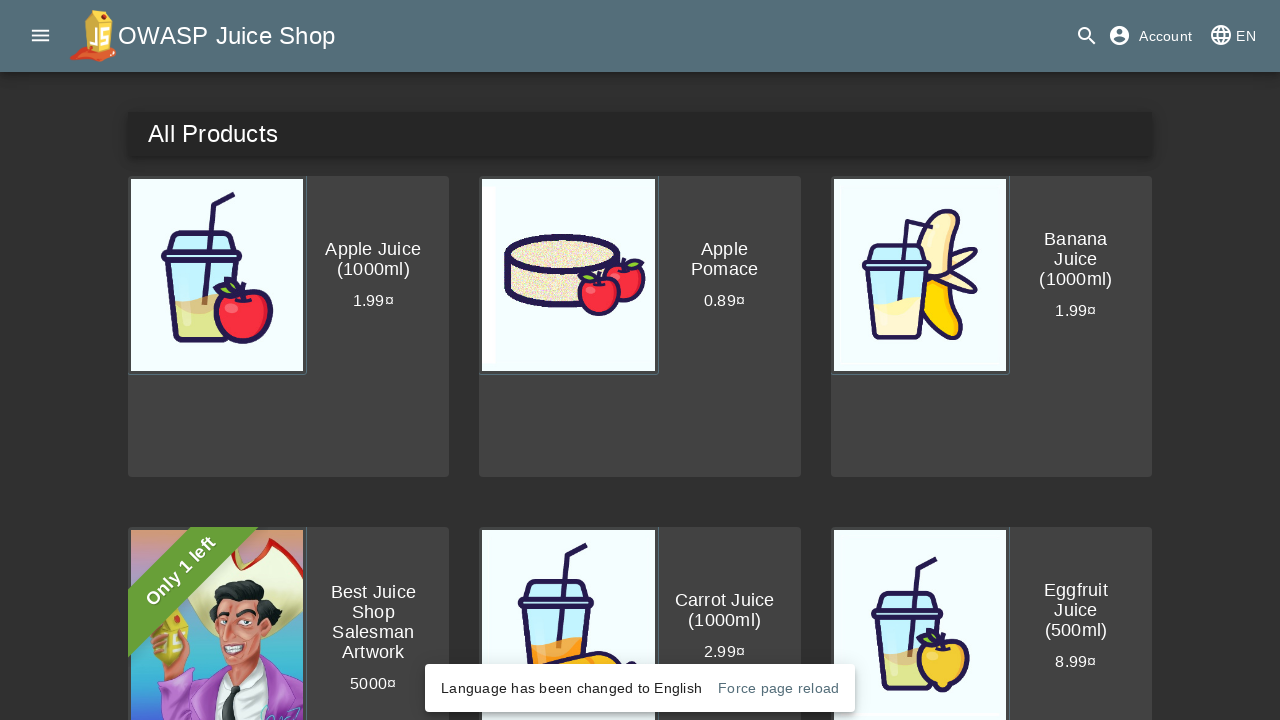

Welcome banner not found or already dismissed
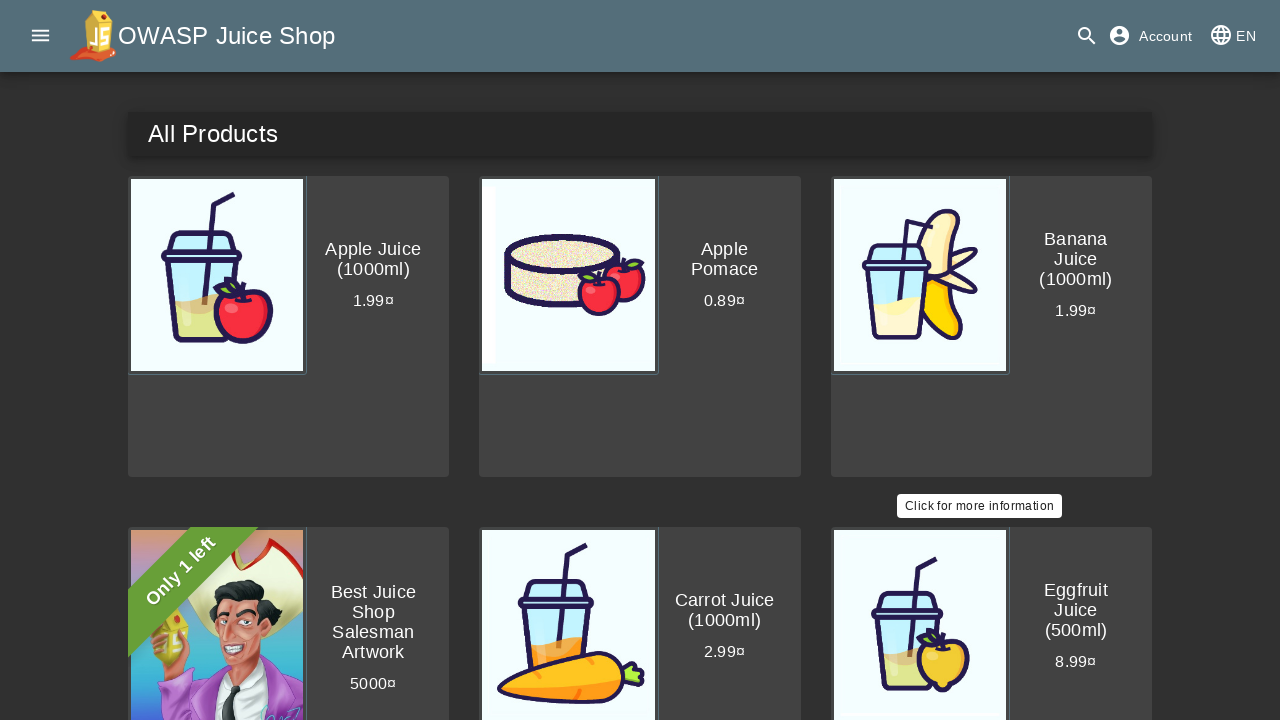

Located language selector button
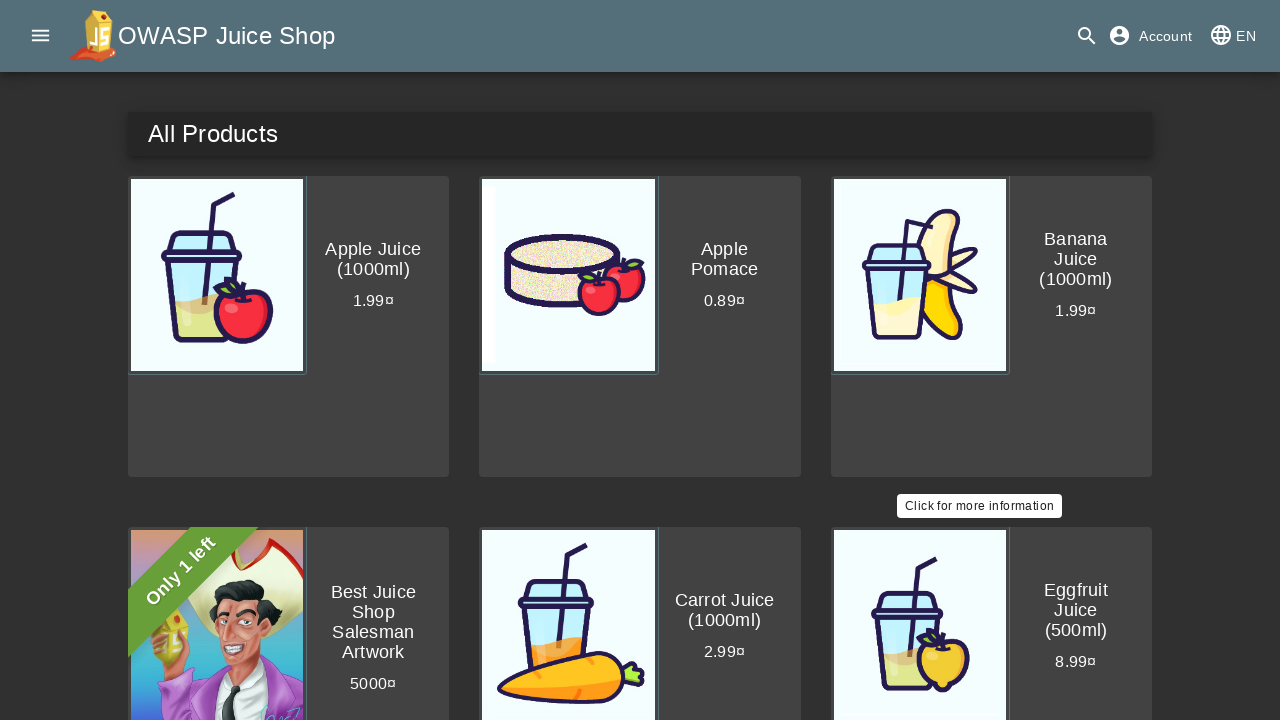

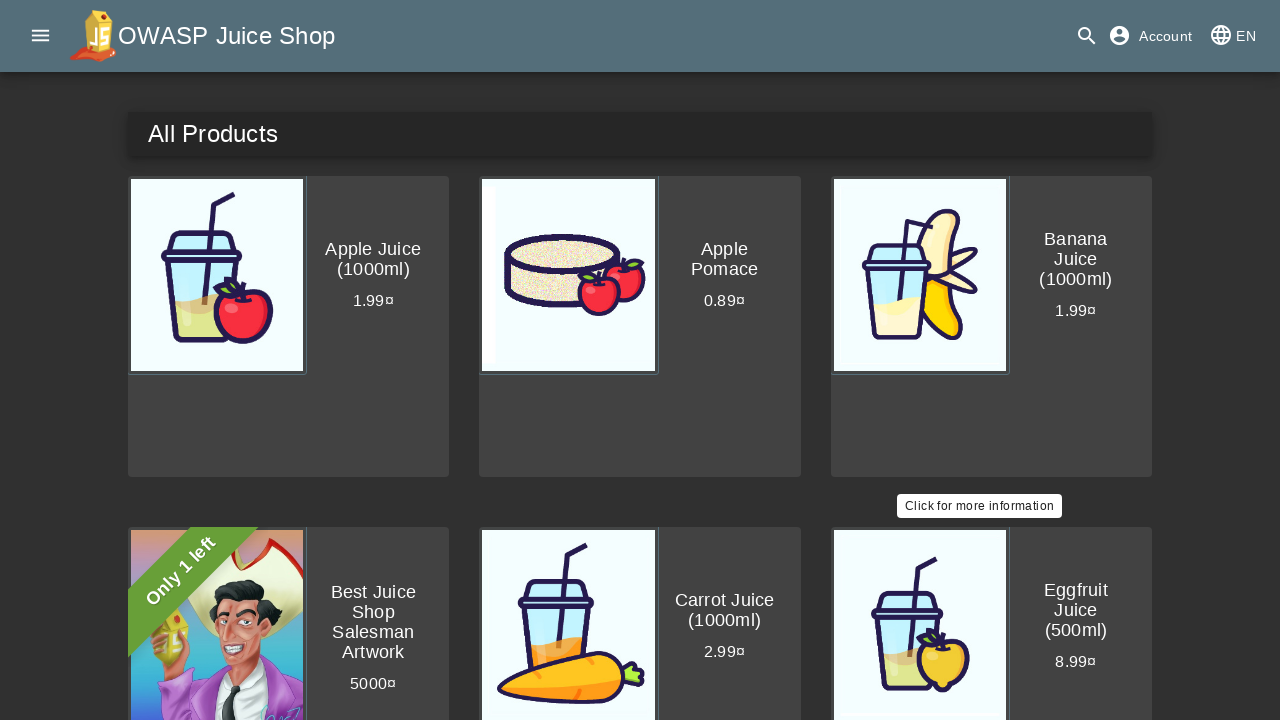